Navigates to ShootProof homepage and clicks the topmost "Get Started" button

Starting URL: https://www.shootproof.com/

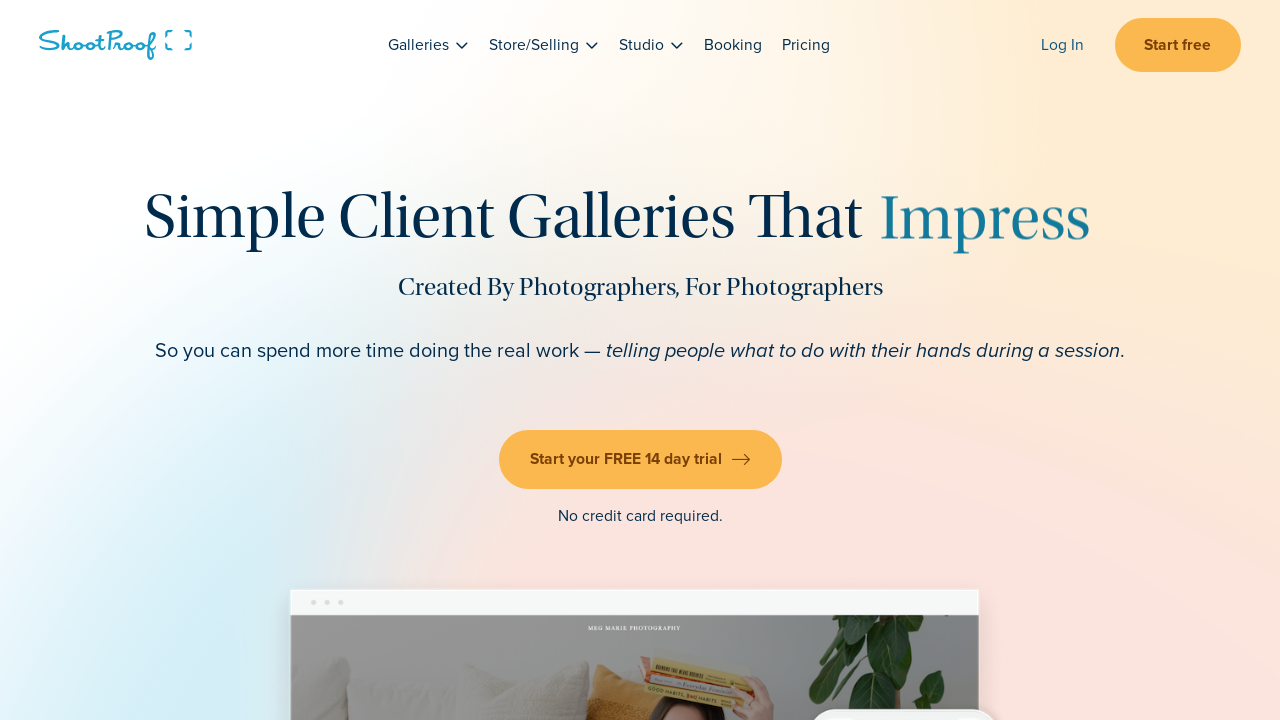

Waited for page to reach domcontentloaded state
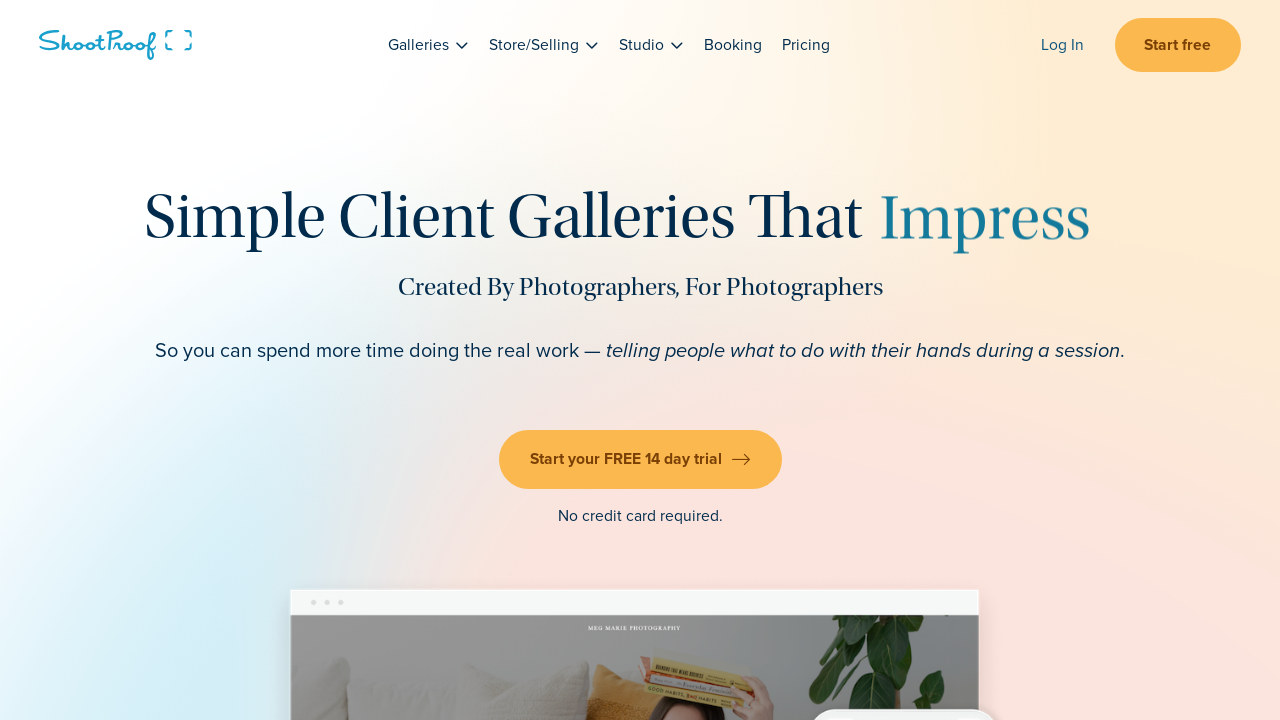

Located all 'Get Started' buttons on ShootProof homepage
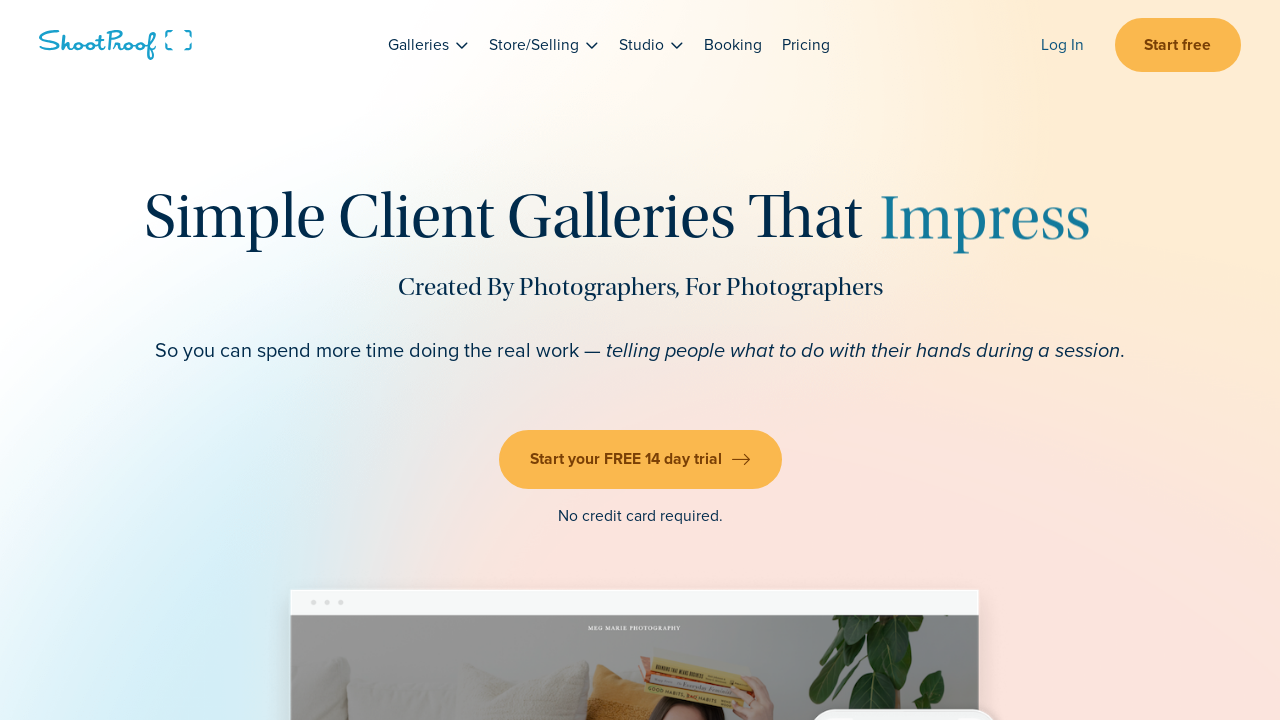

Clicked the topmost 'Get Started' button at (906, 360) on internal:role=link[name="Get Started"i] >> nth=0
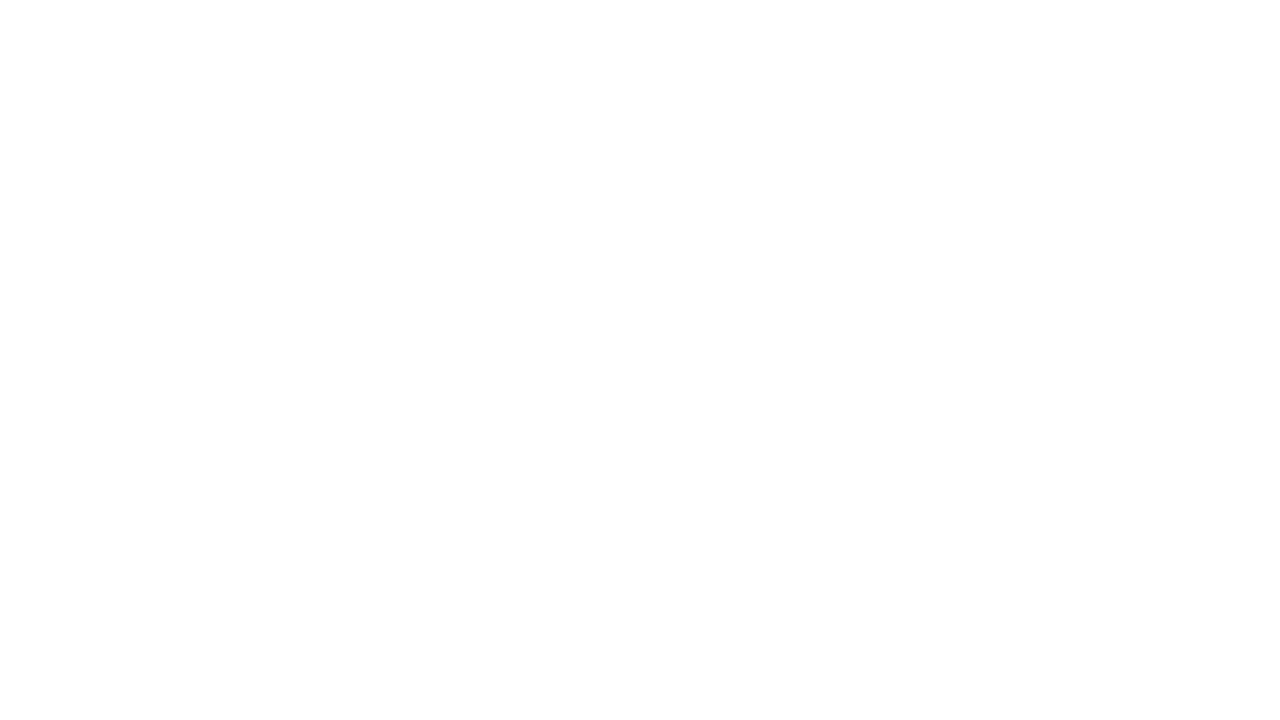

Waited for page load to complete after clicking 'Get Started'
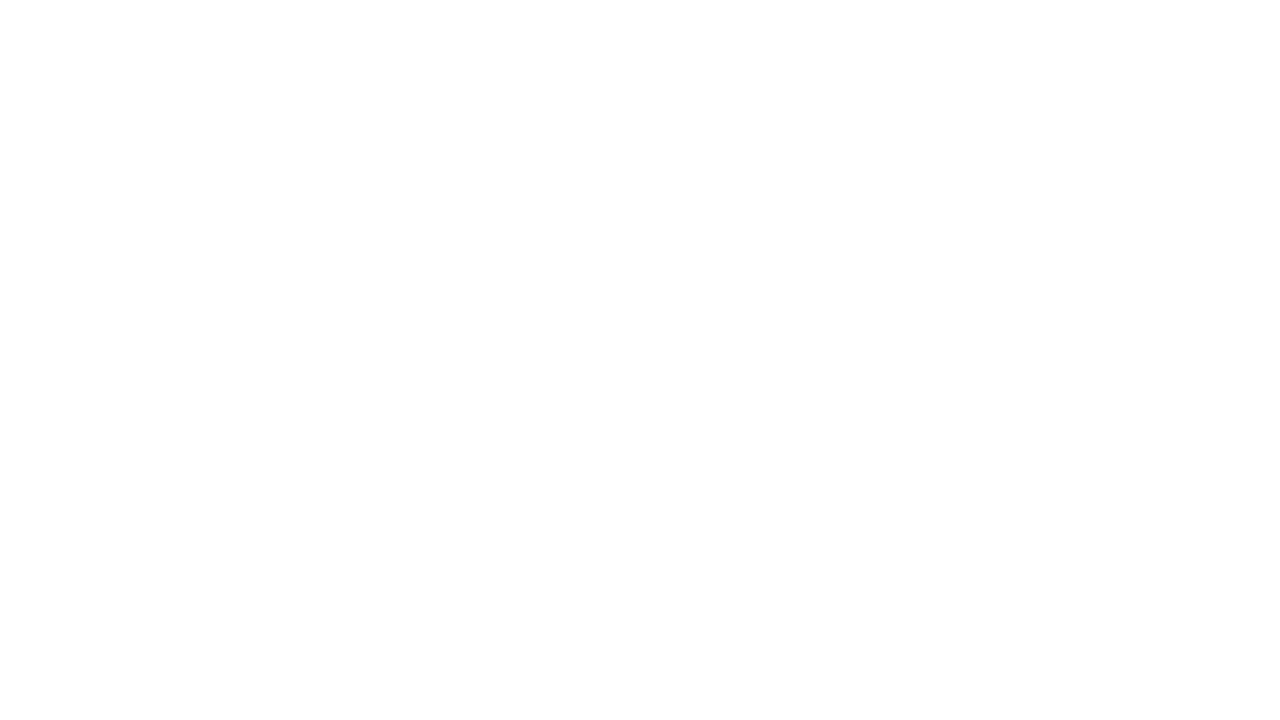

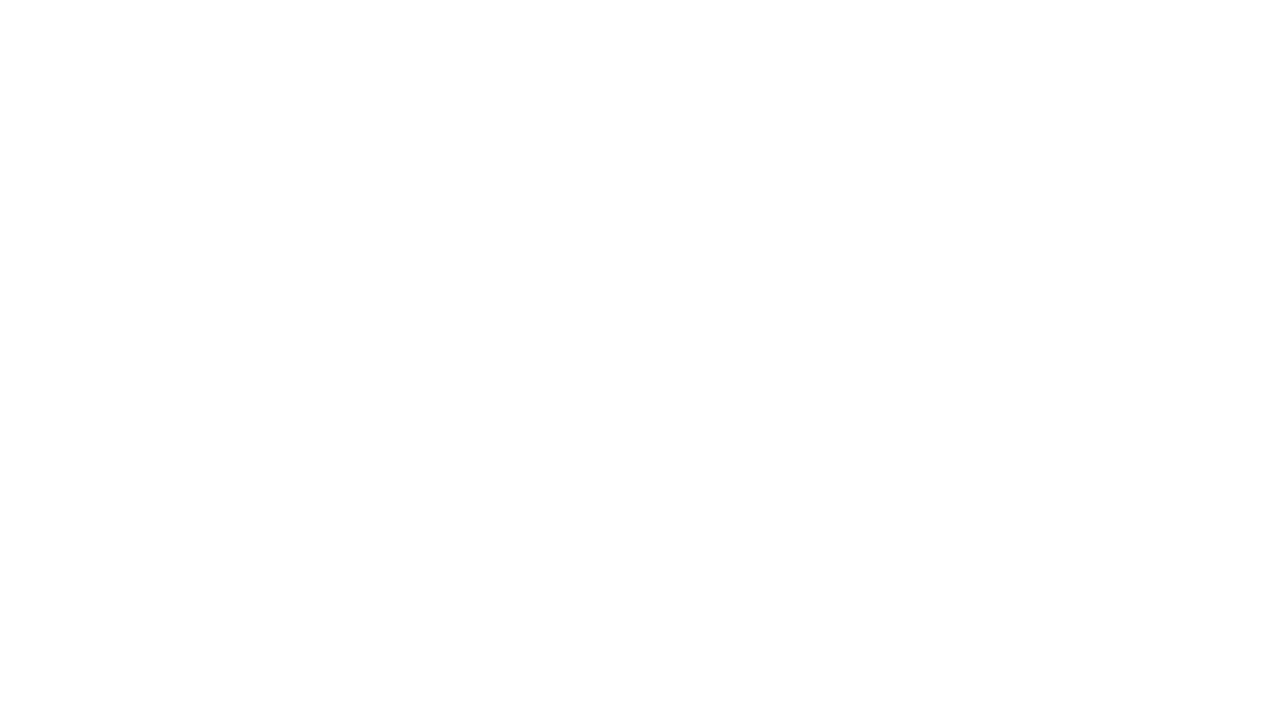